Opens the Selenium website with mobile viewport dimensions and verifies the page title

Starting URL: https://www.selenium.dev/

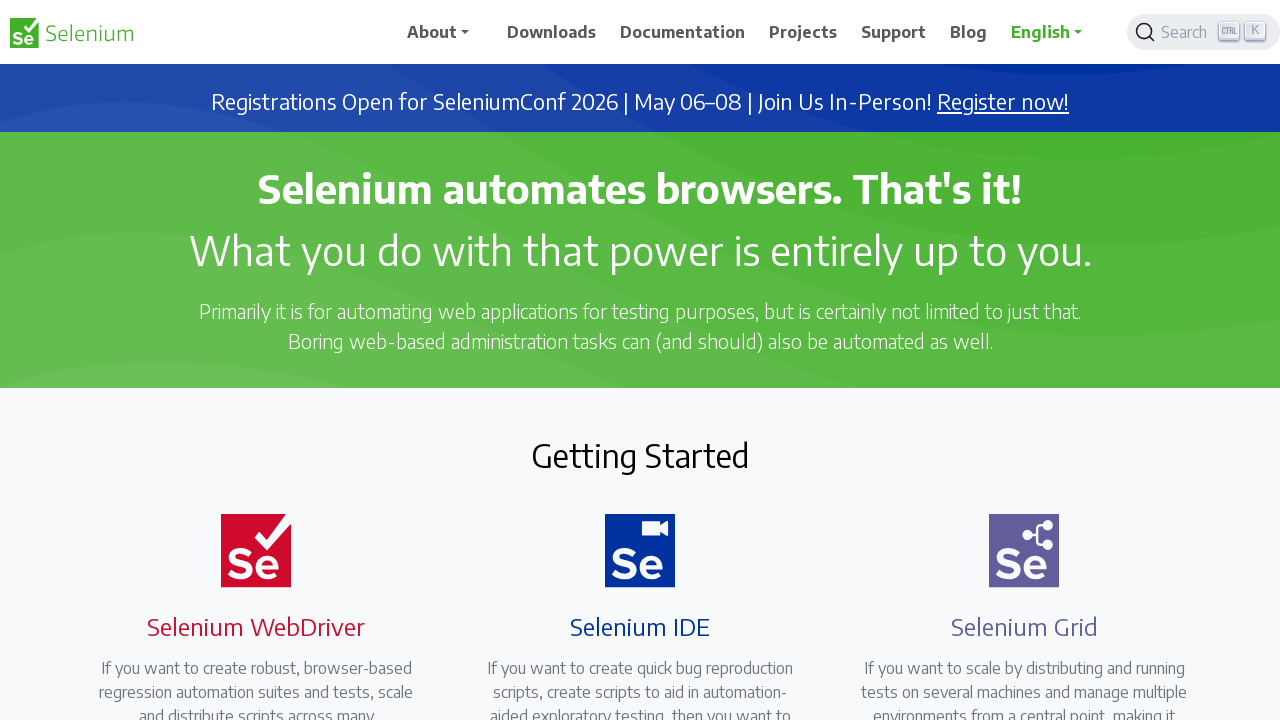

Set viewport to mobile dimensions (344x882)
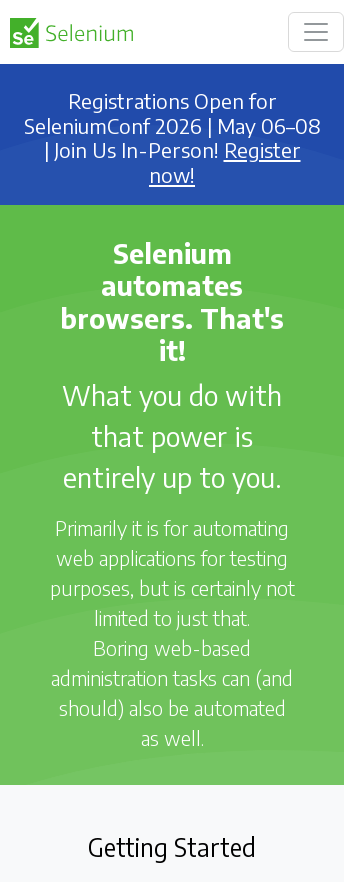

Verified page title is 'Selenium'
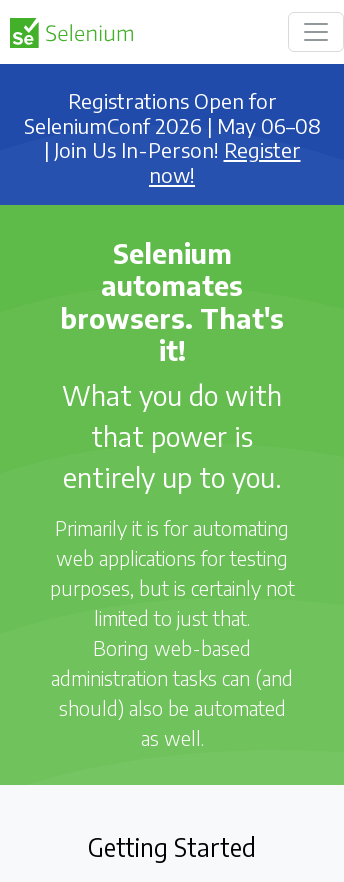

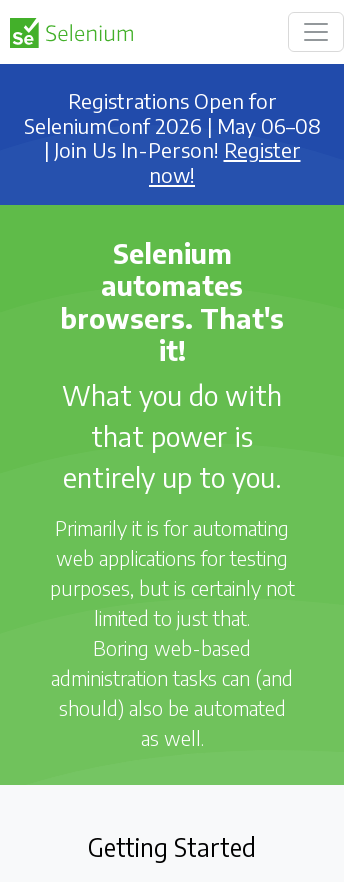